Launches a browser and navigates to the Selenium official website, then maximizes the window

Starting URL: https://www.selenium.dev/

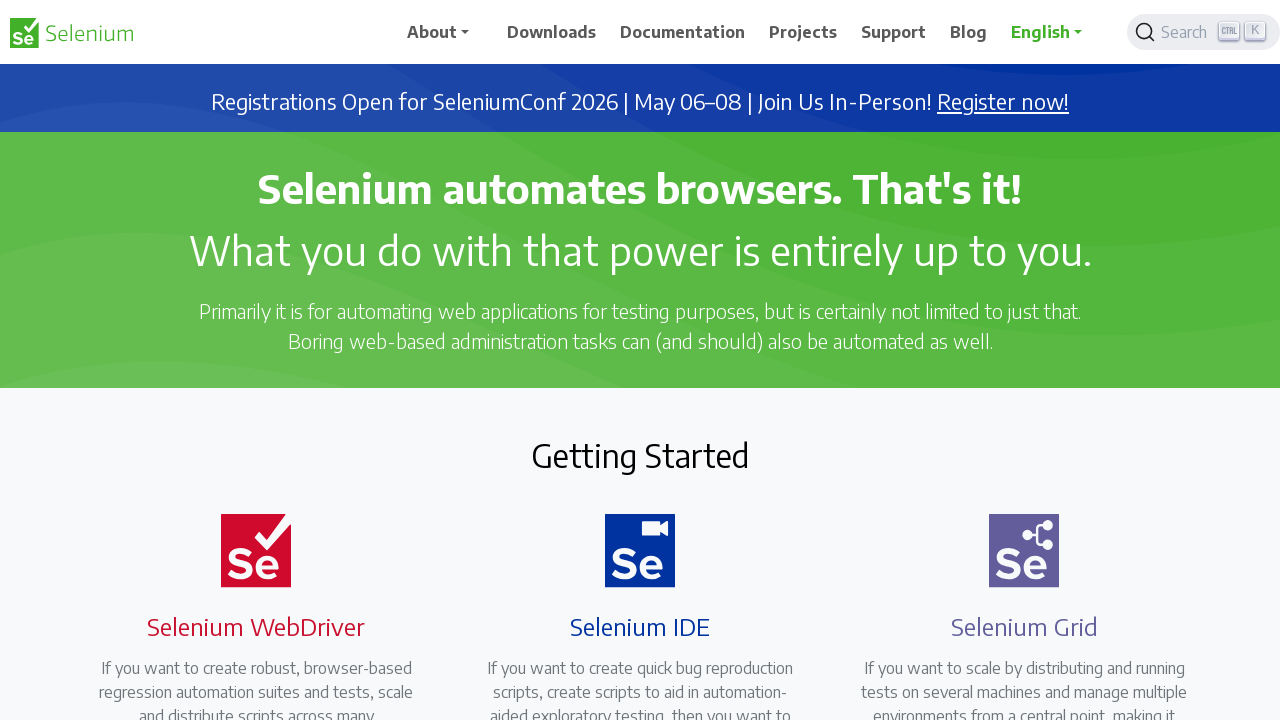

Set browser viewport to 1920x1080
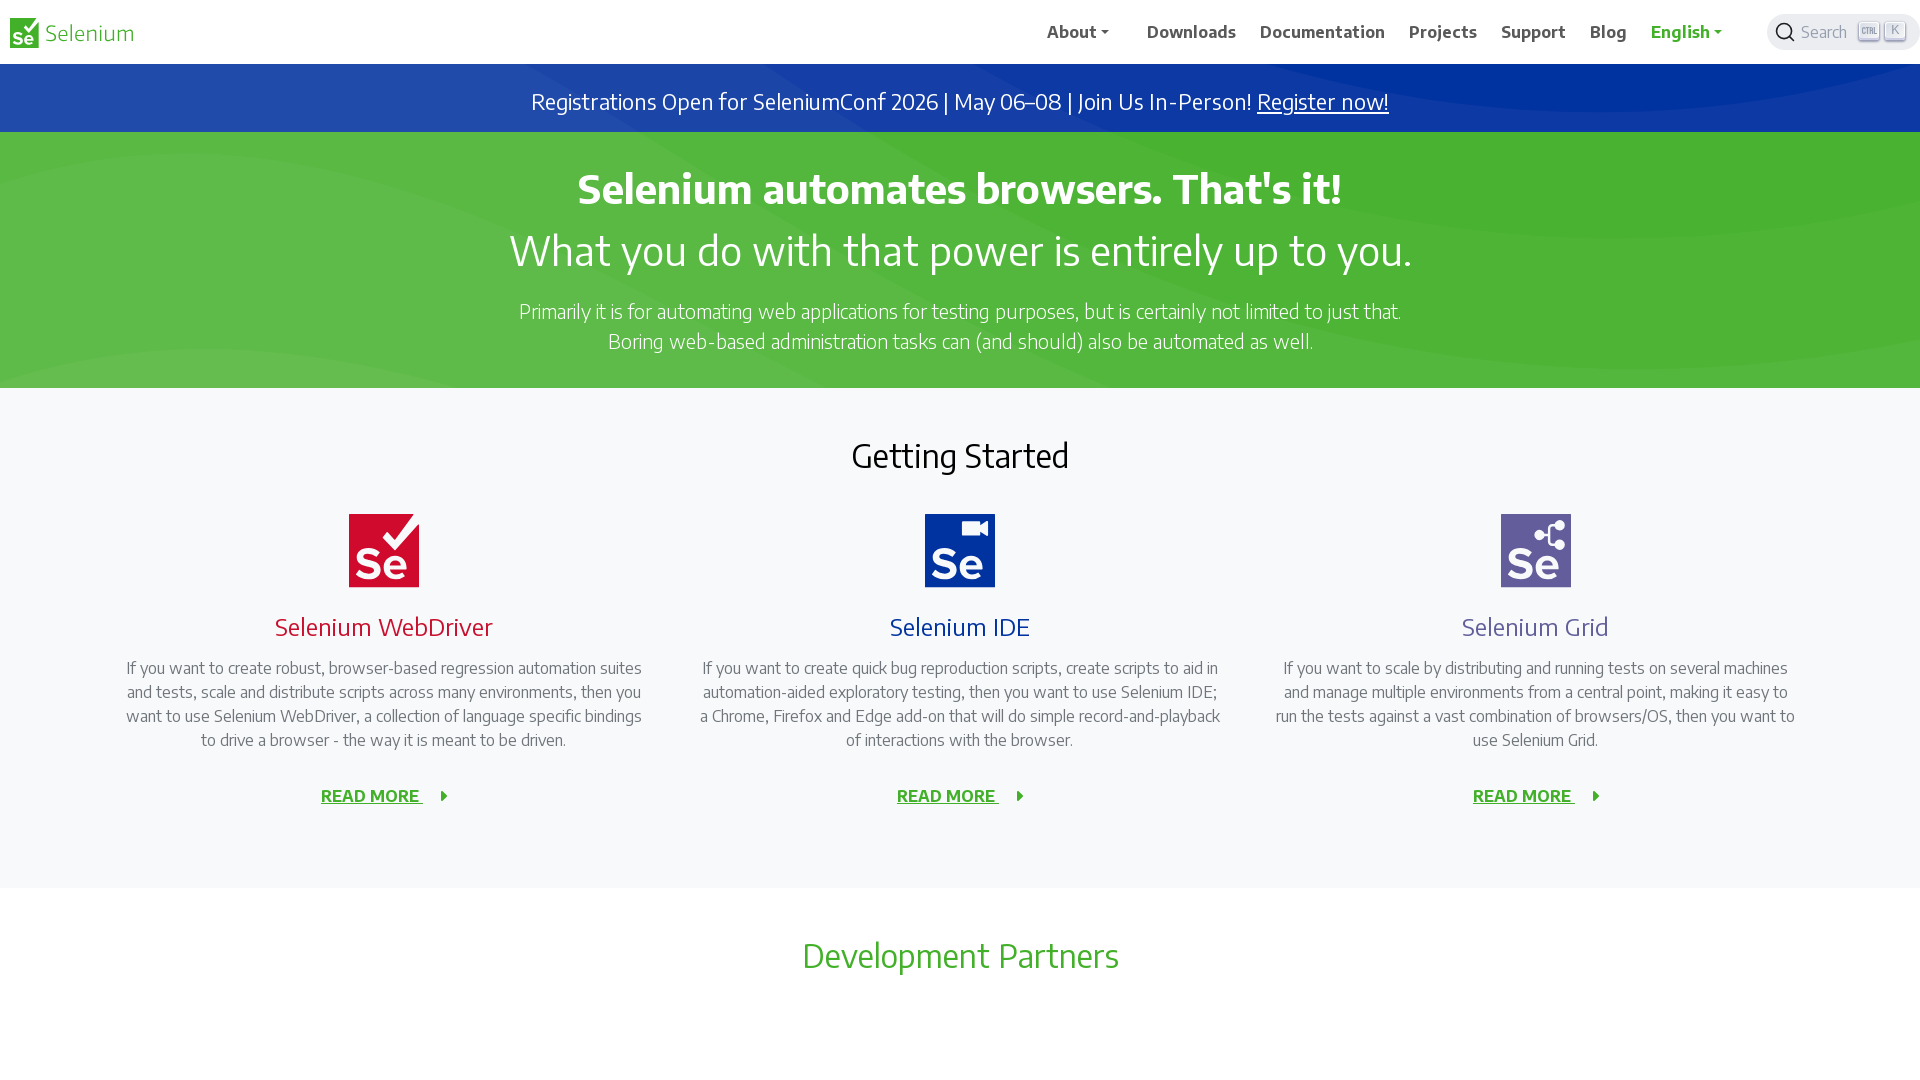

Waited for page to fully load (domcontentloaded)
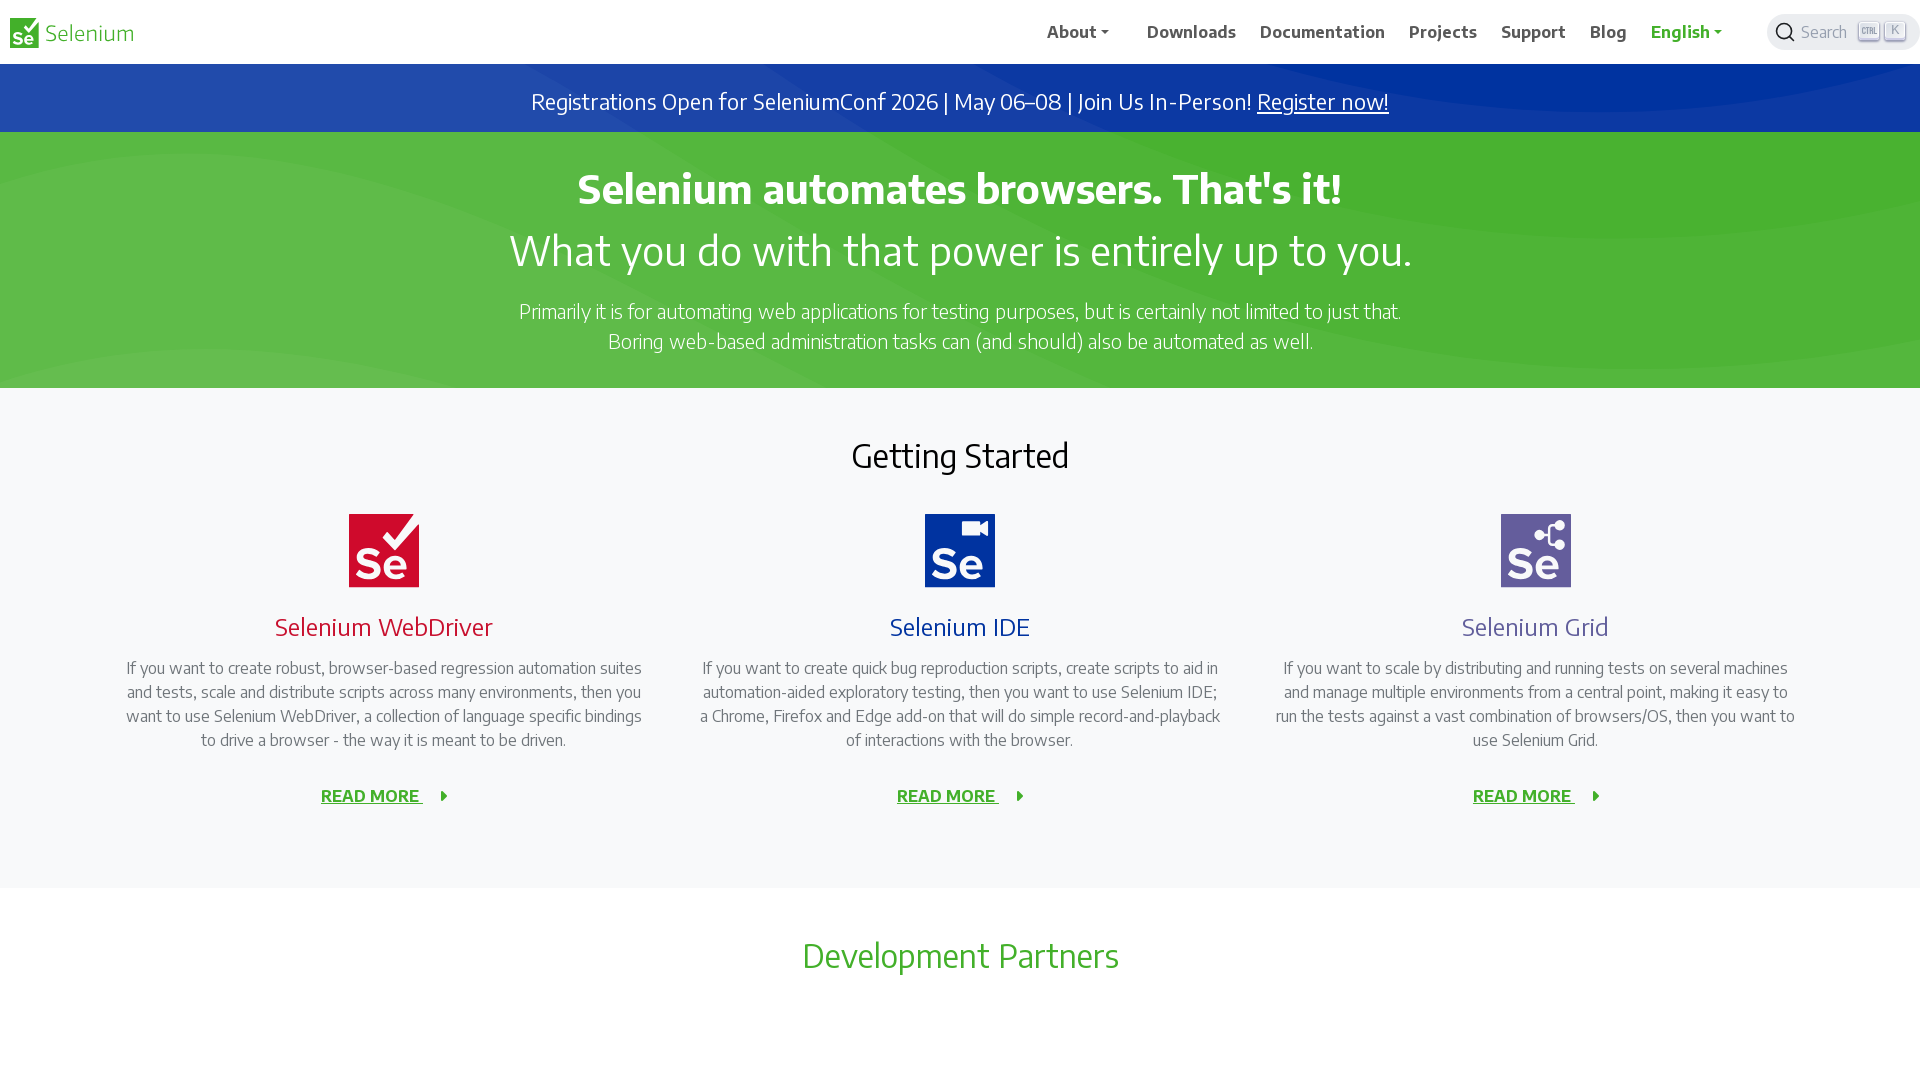

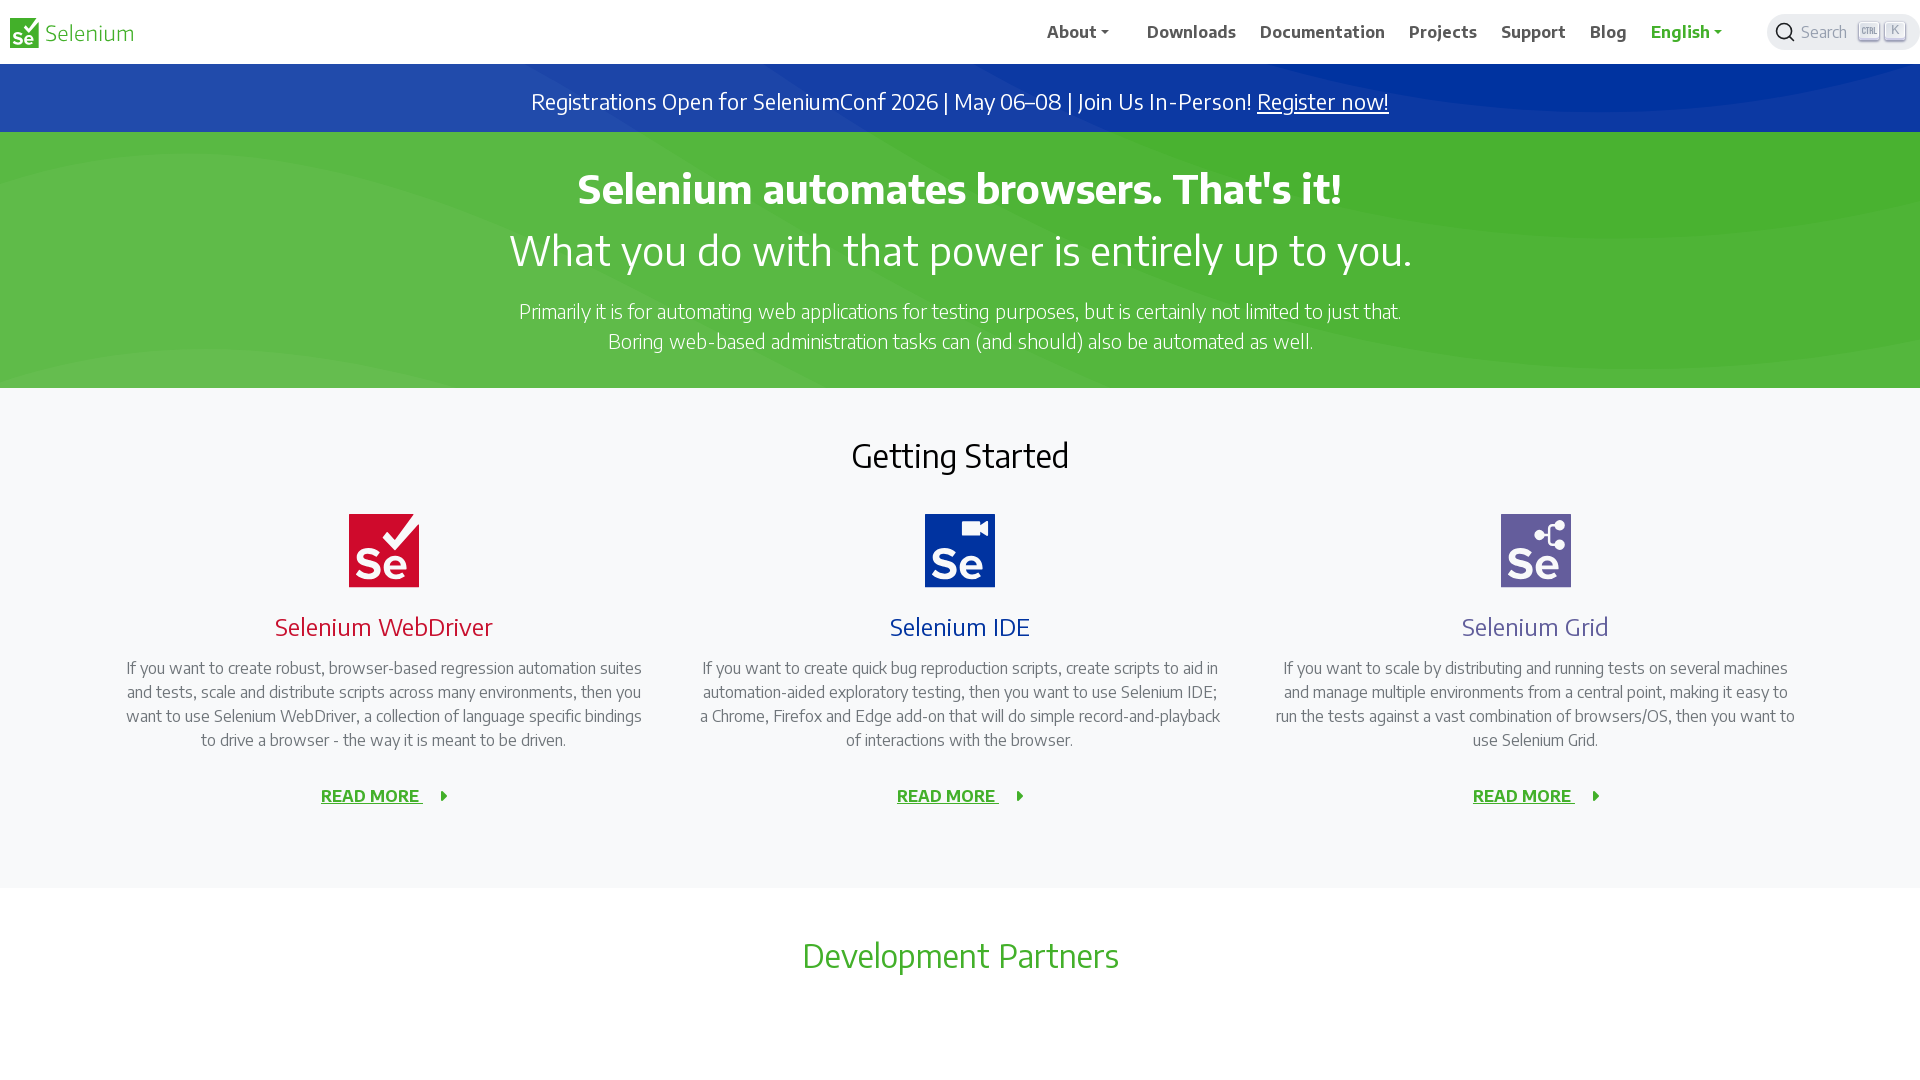